Tests visibility toggling of elements by verifying a text element is visible, clicking a hide button, and verifying the element becomes hidden

Starting URL: http://www.rahulshettyacademy.com/AutomationPractice/

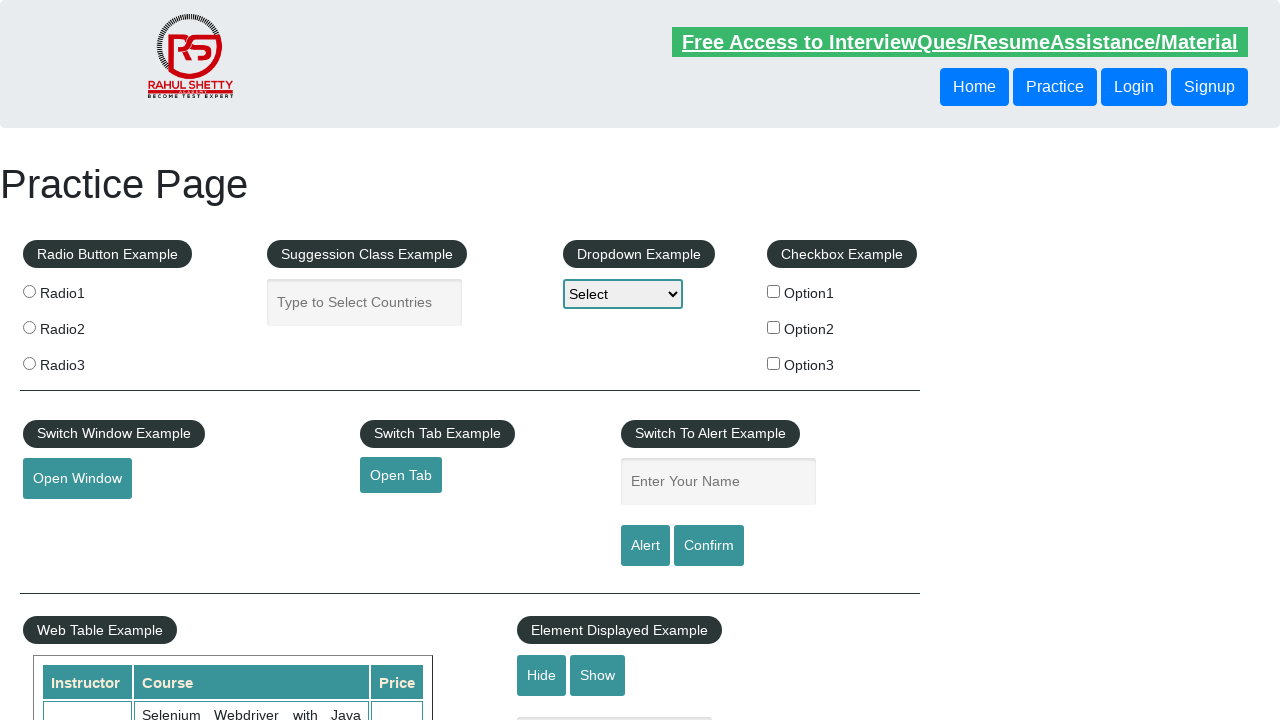

Verified that the displayed text element is initially visible
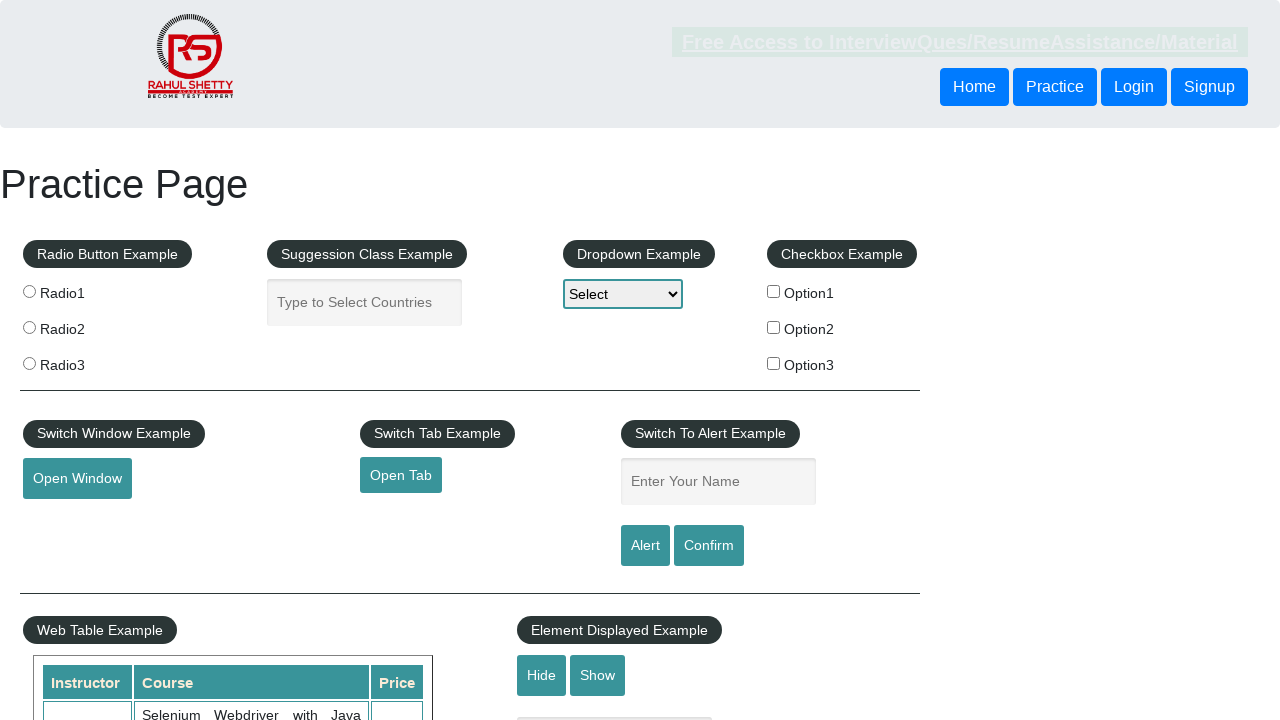

Clicked the hide button to toggle text visibility at (542, 675) on #hide-textbox
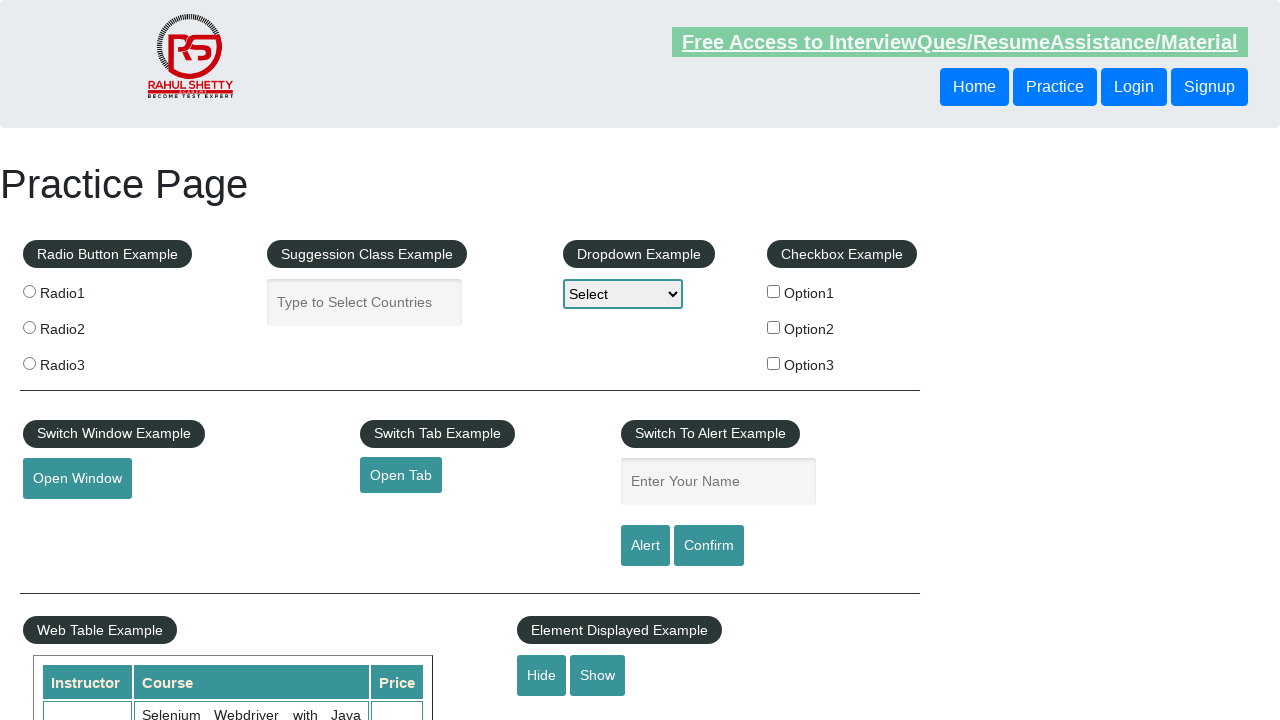

Verified that the displayed text element is now hidden
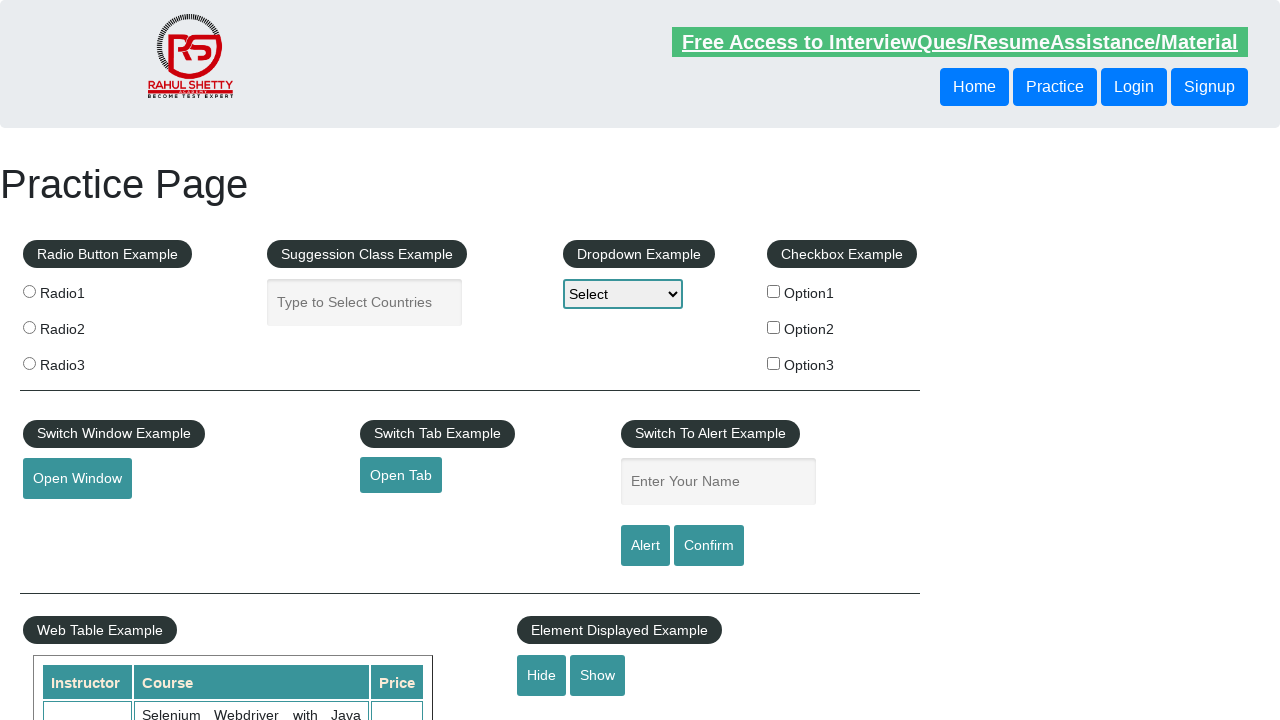

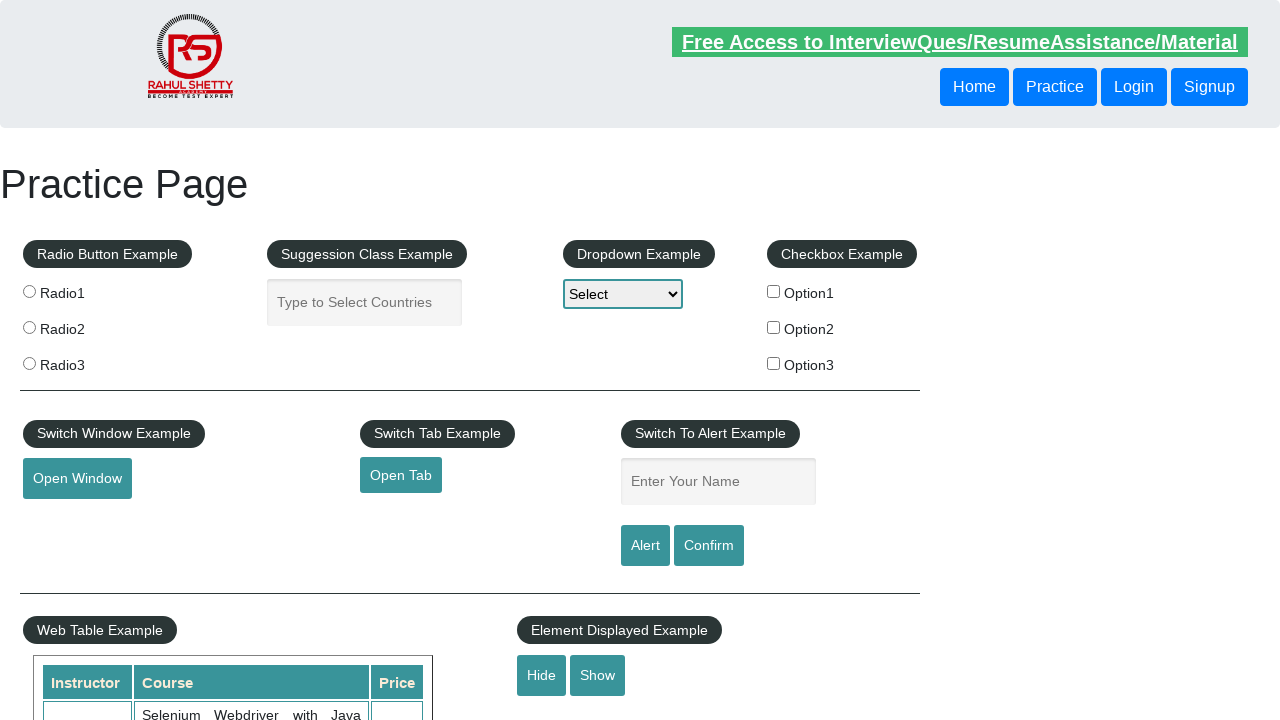